Tests dropdown selection functionality by selecting options using different methods - by index, value, and visible text

Starting URL: https://demoqa.com/select-menu

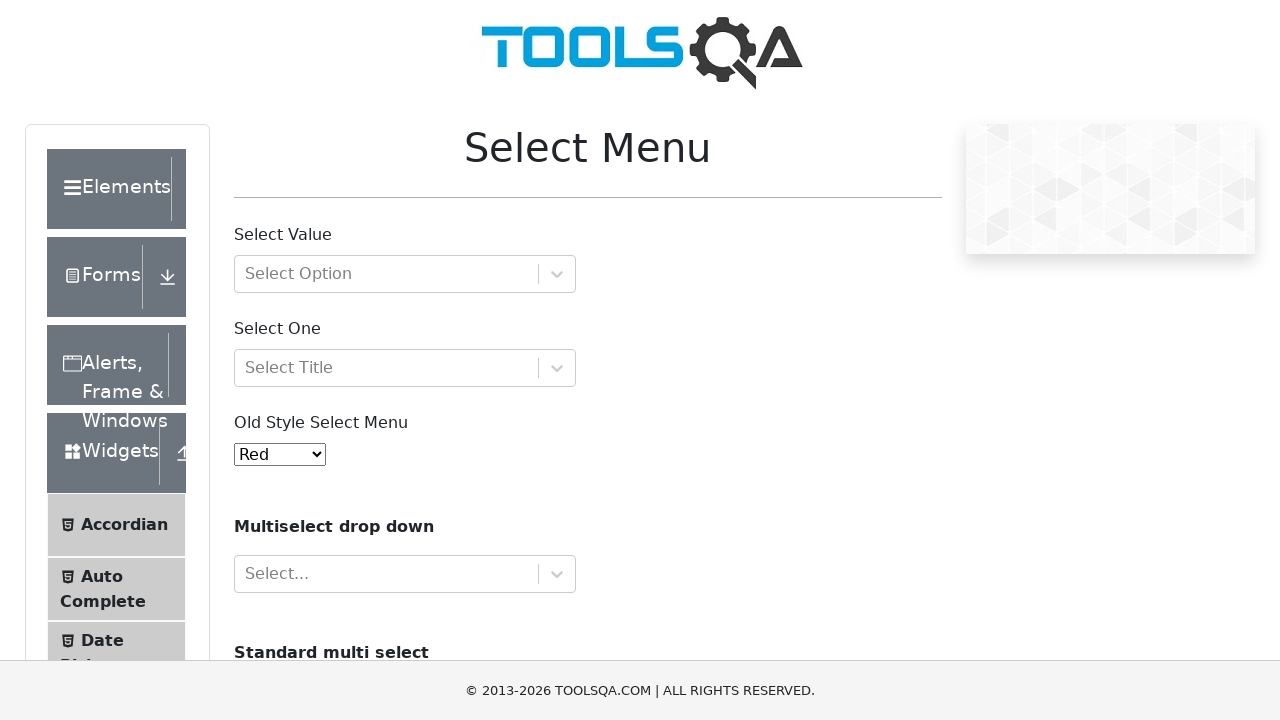

Selected 5th option (Purple) by index in dropdown menu on #oldSelectMenu
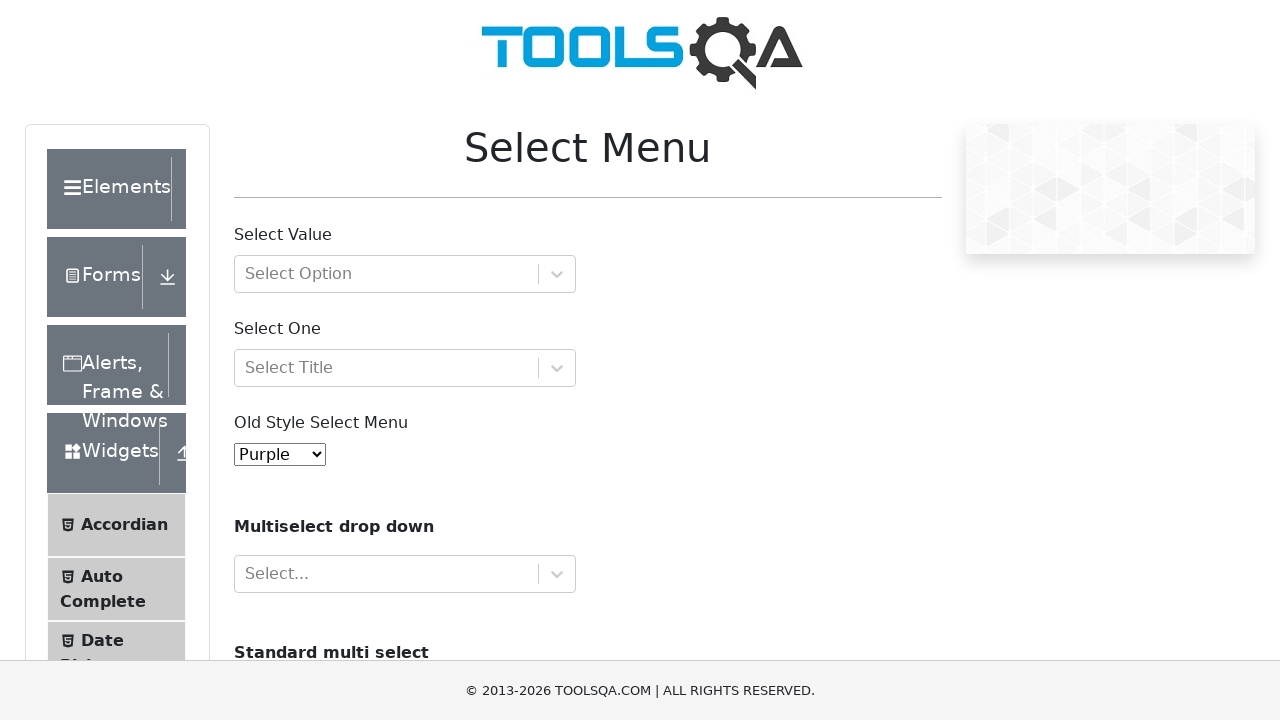

Selected Blue option by value in dropdown menu on #oldSelectMenu
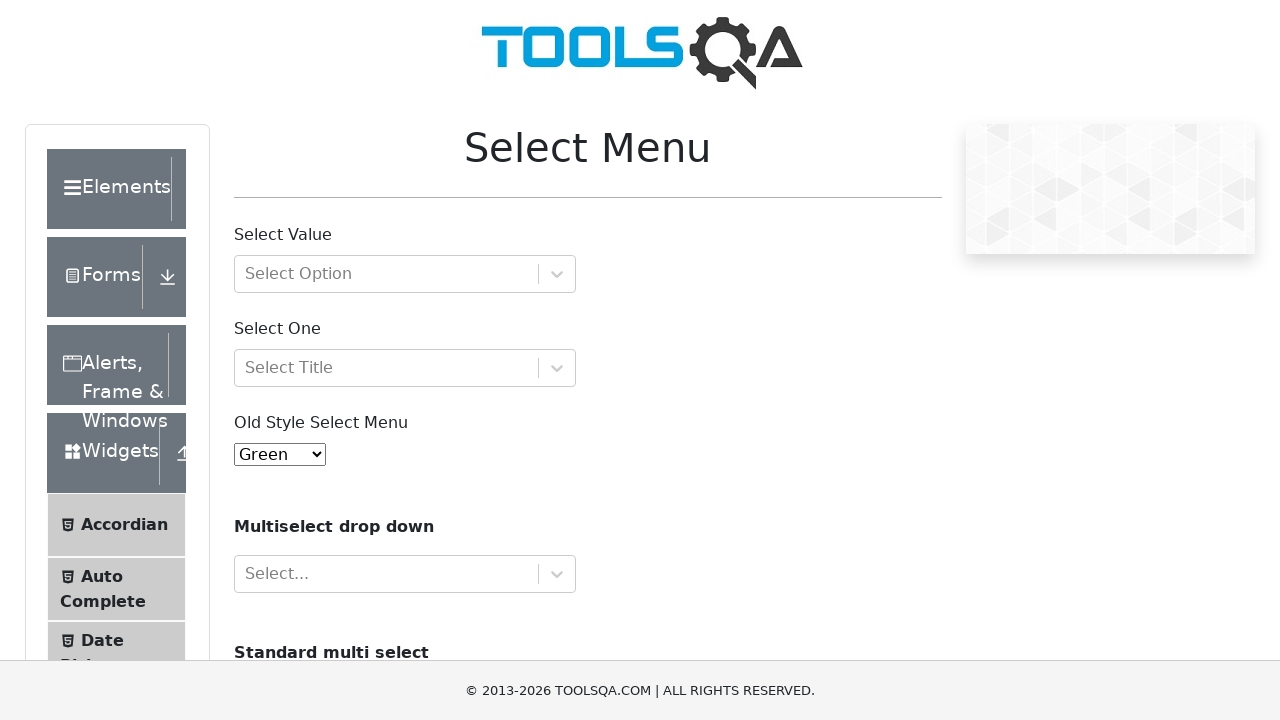

Selected Magenta option by visible text in dropdown menu on #oldSelectMenu
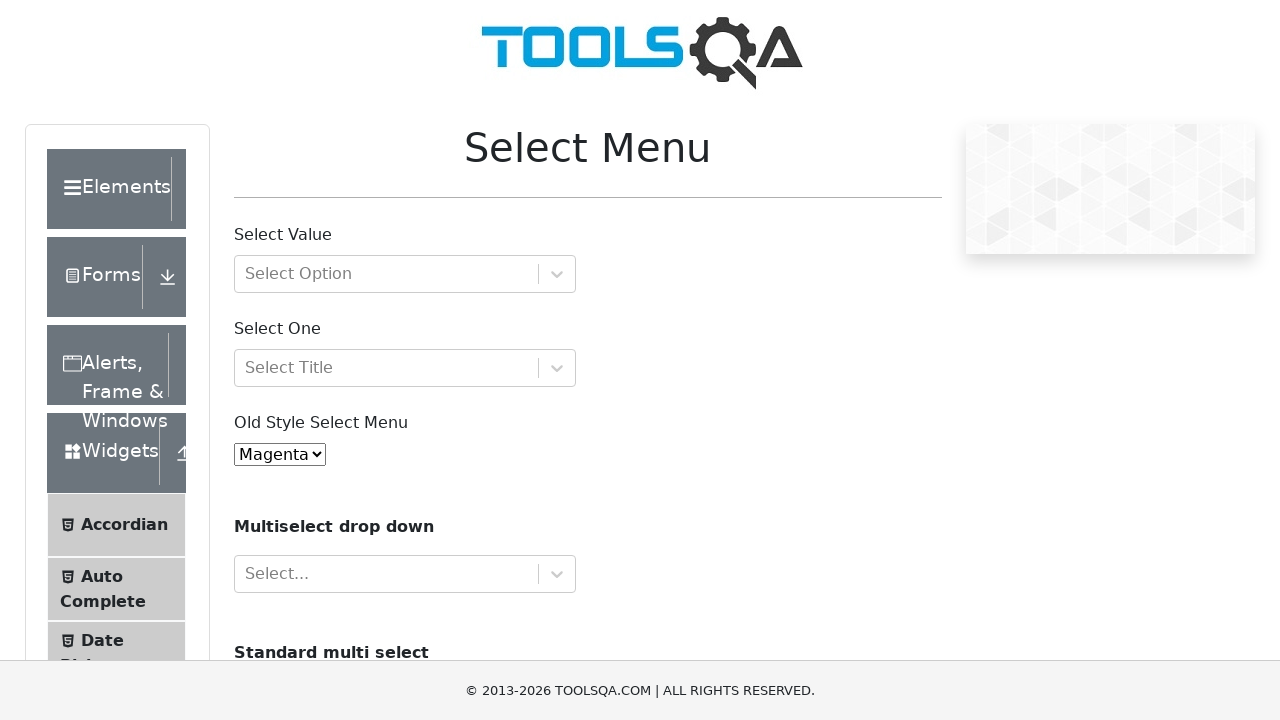

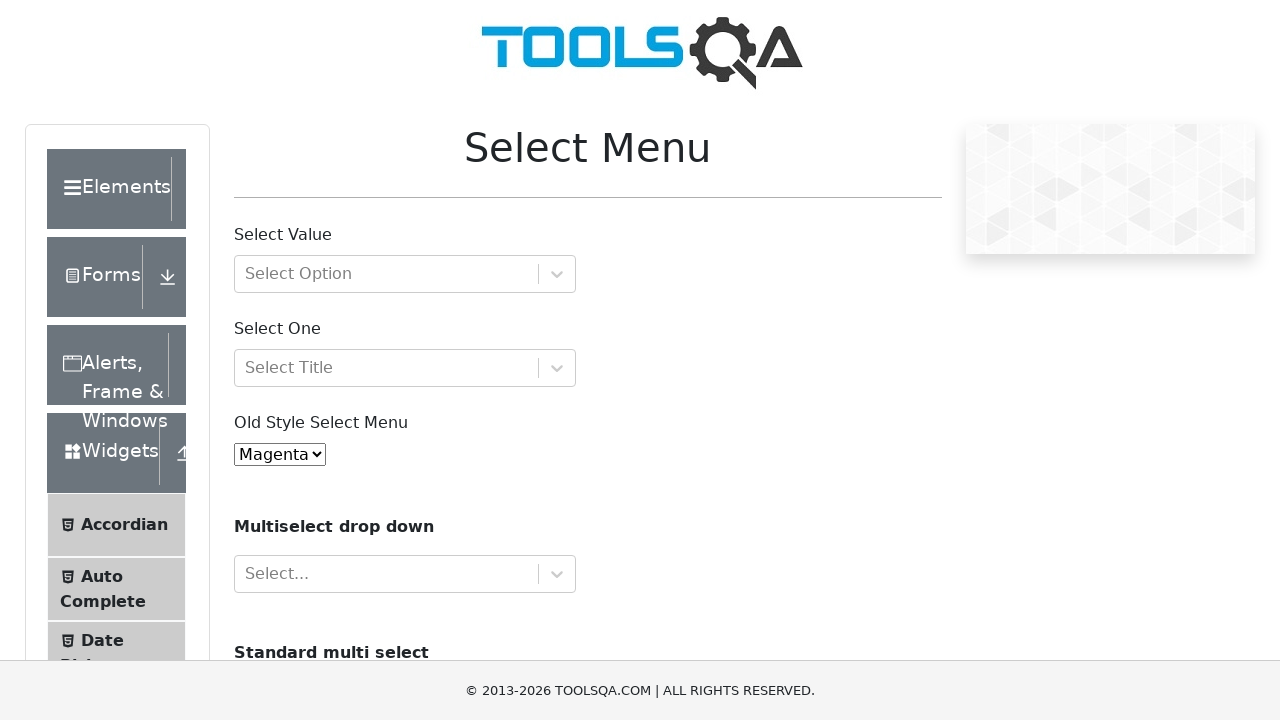